Tests drag and drop functionality by dragging element A to element B and verifying the drop action

Starting URL: https://the-internet.herokuapp.com/drag_and_drop

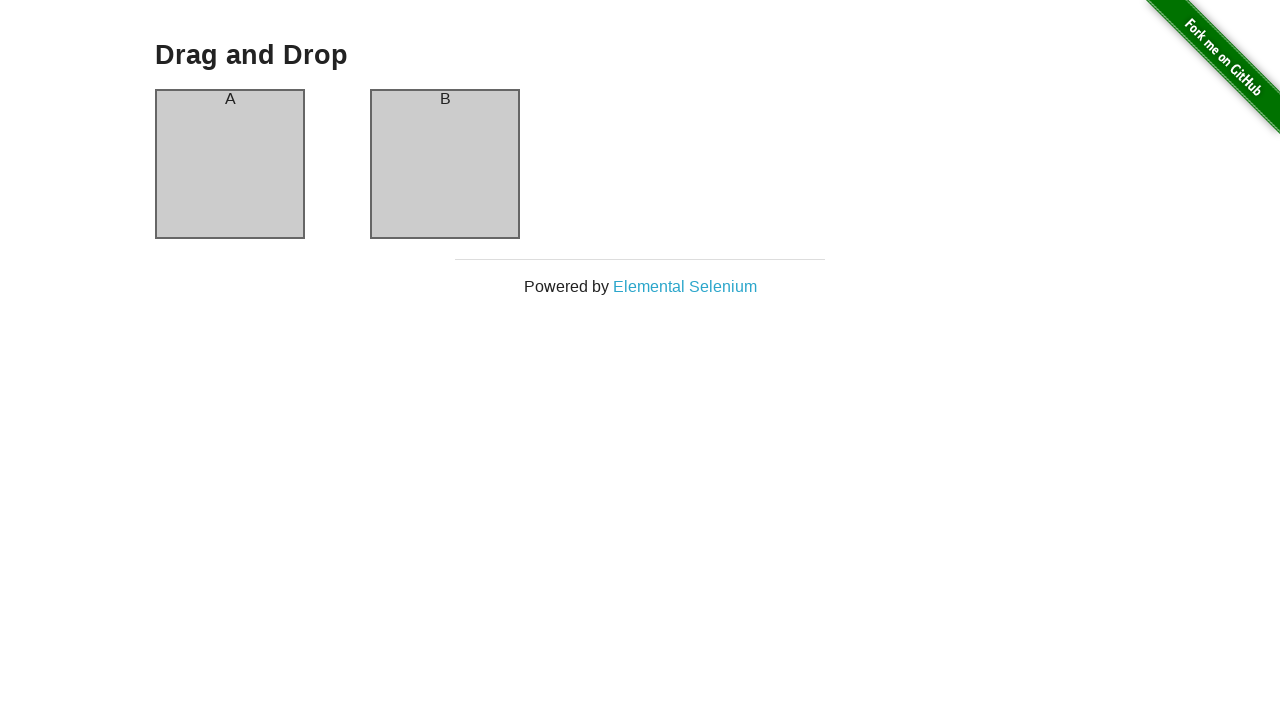

Located source element (column-a) for drag and drop
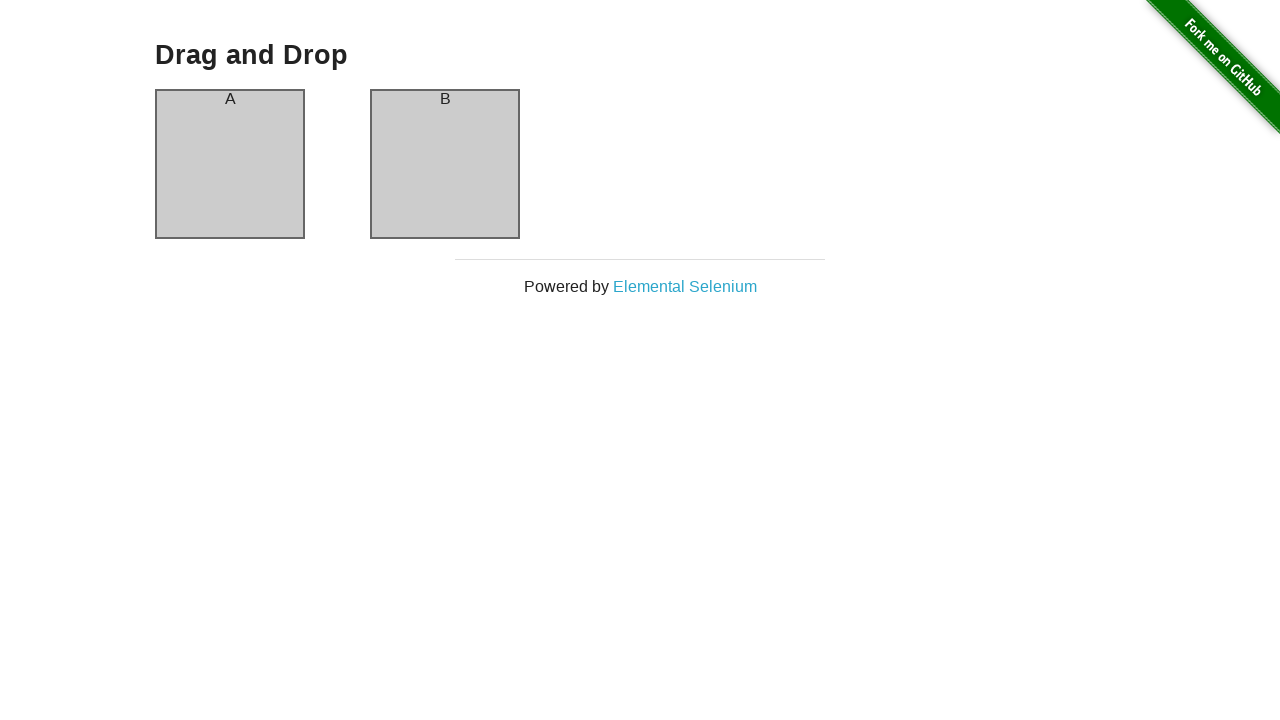

Located target element (column-b) for drag and drop
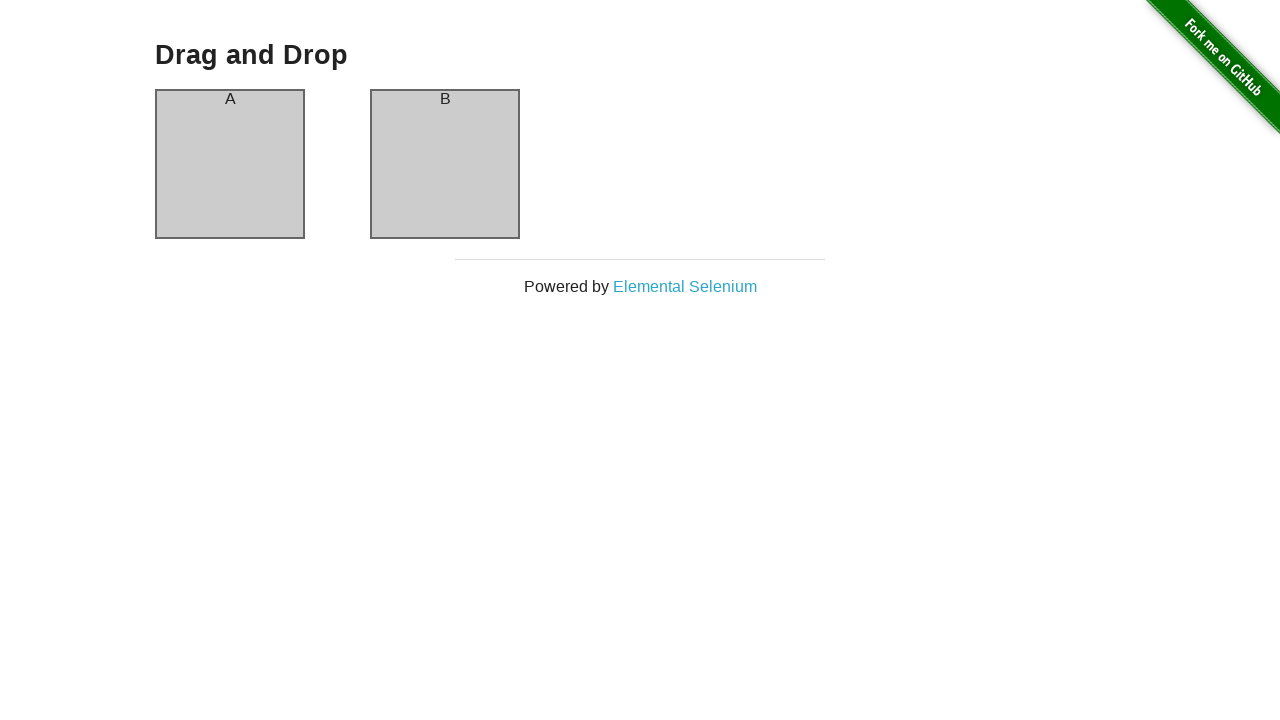

Dragged element A to element B at (445, 164)
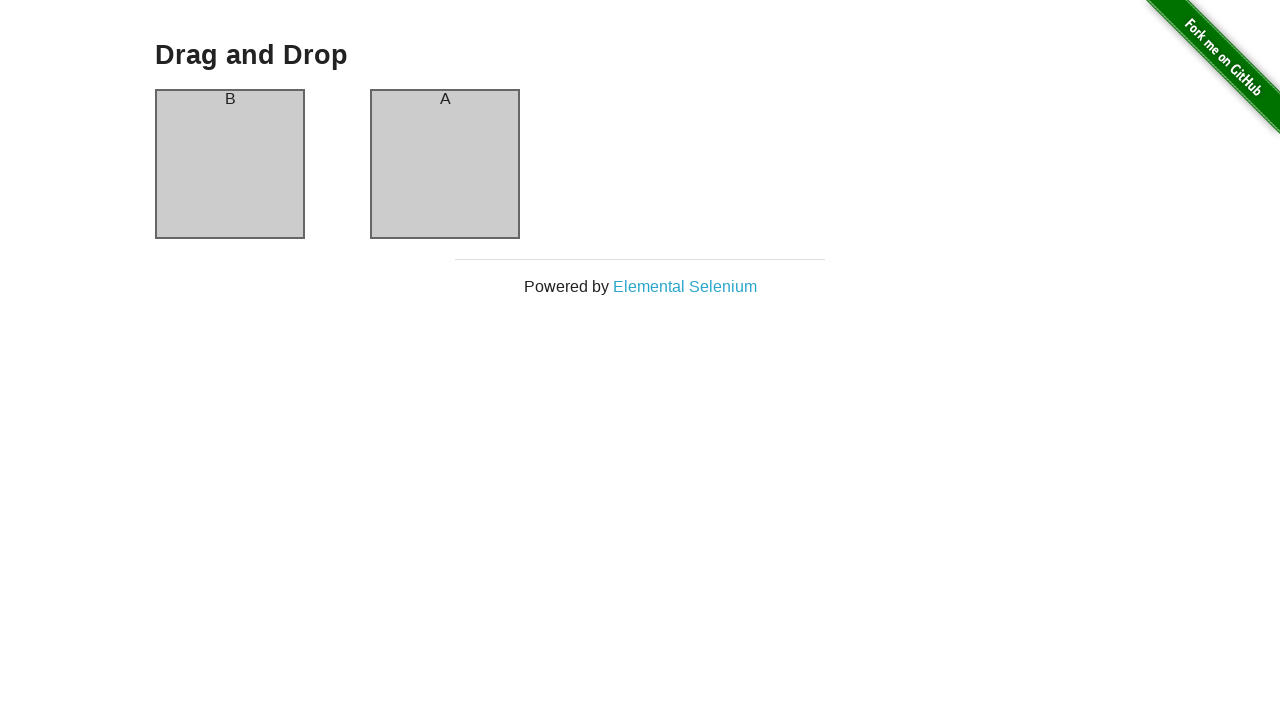

Retrieved text content from target element after drop
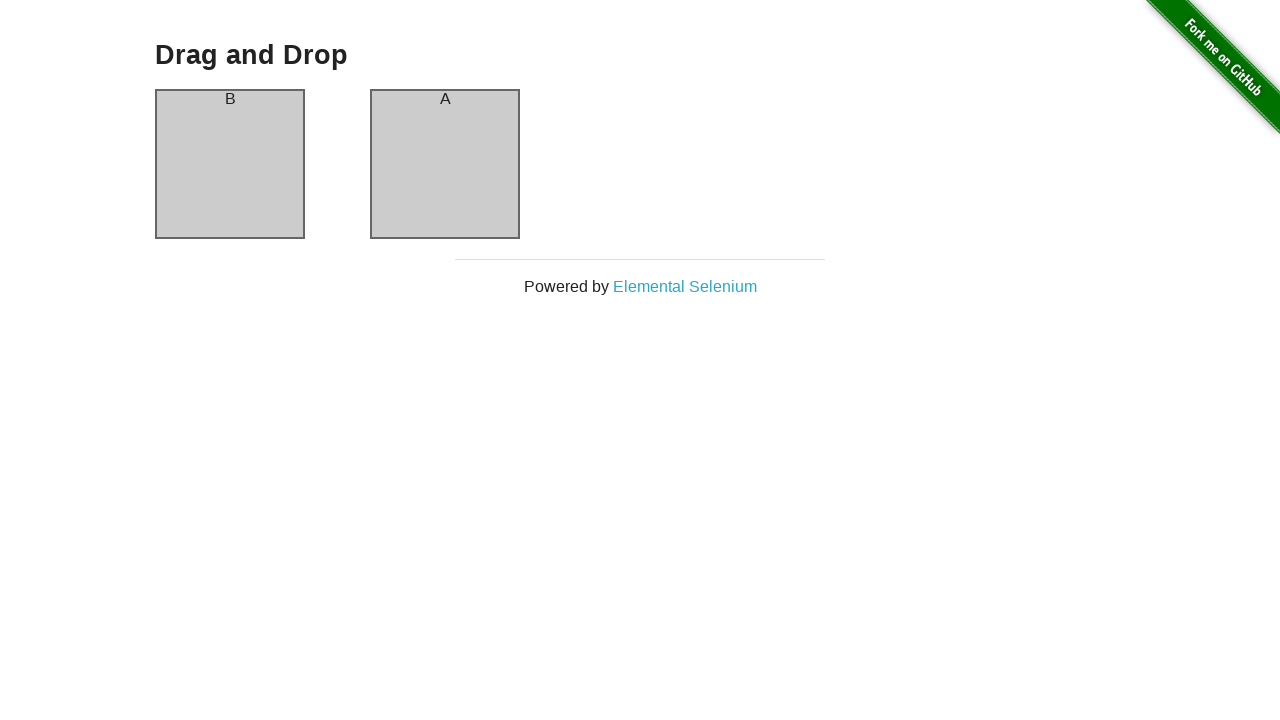

Verified that element A was successfully dropped into element B
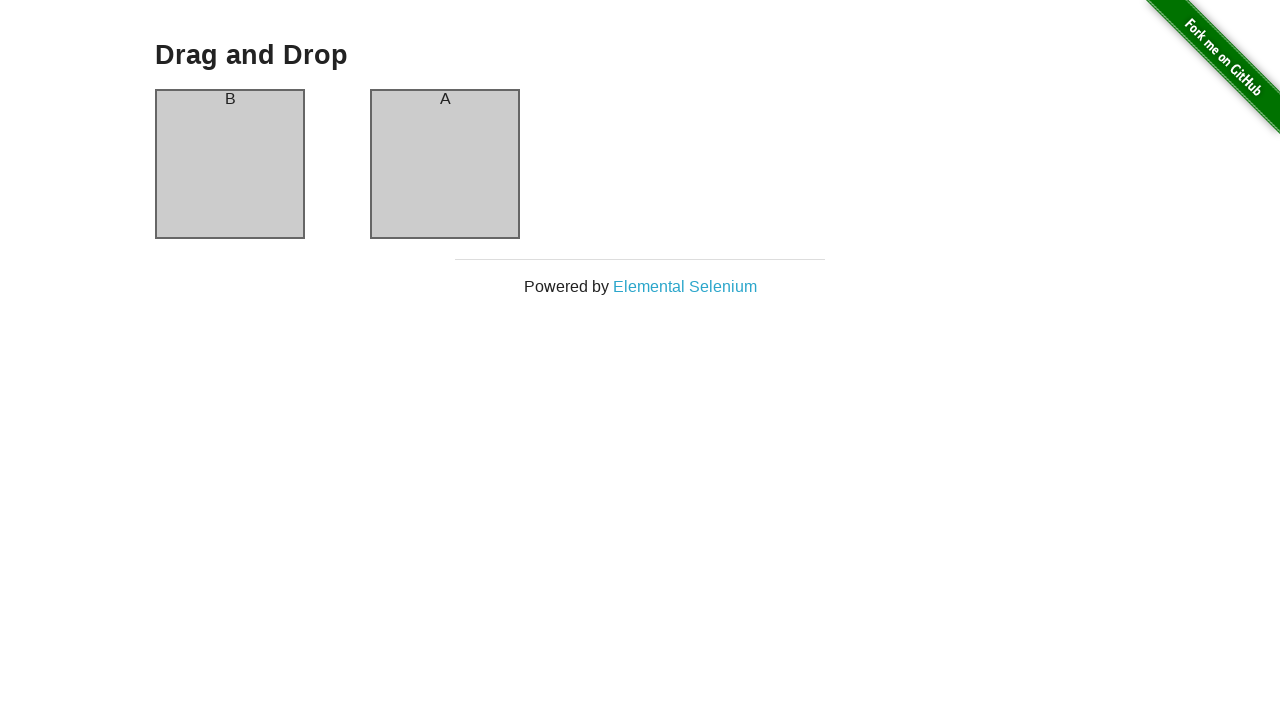

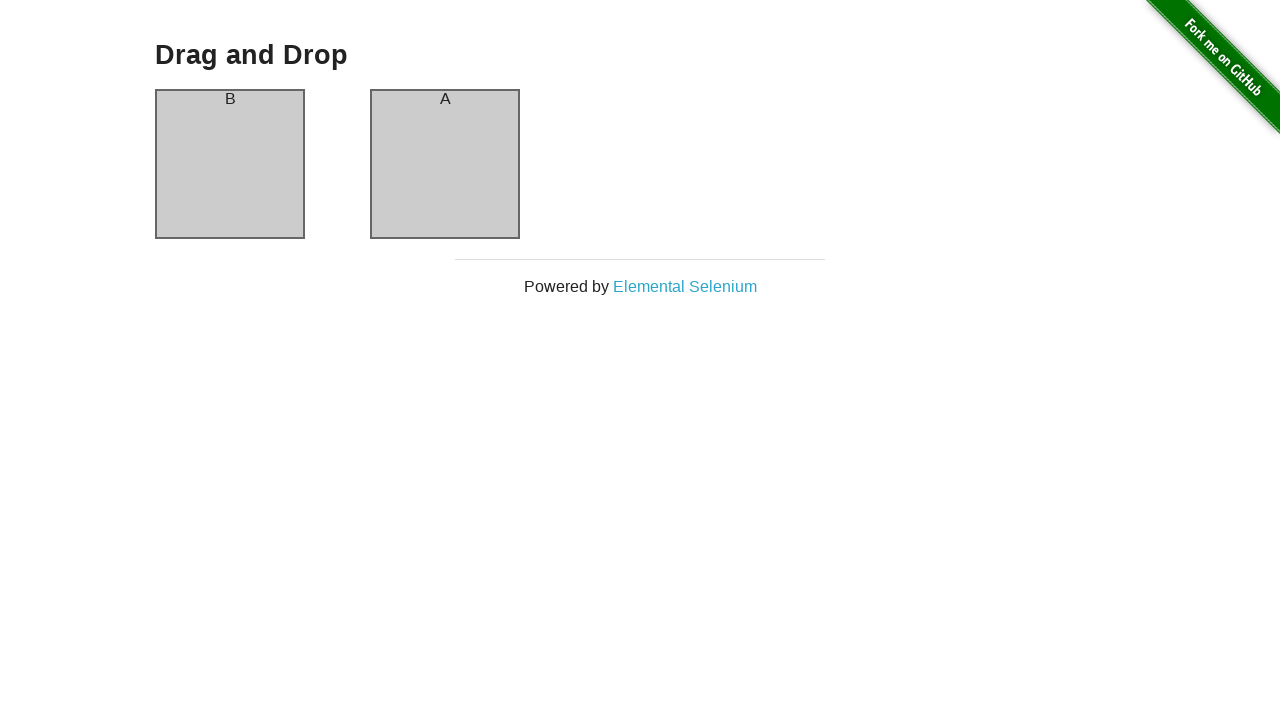